Tests successful user registration by filling out all required fields in the registration form and submitting it, then verifying the Log Out link appears indicating successful registration.

Starting URL: http://parabank.parasoft.com/parabank/register.htm

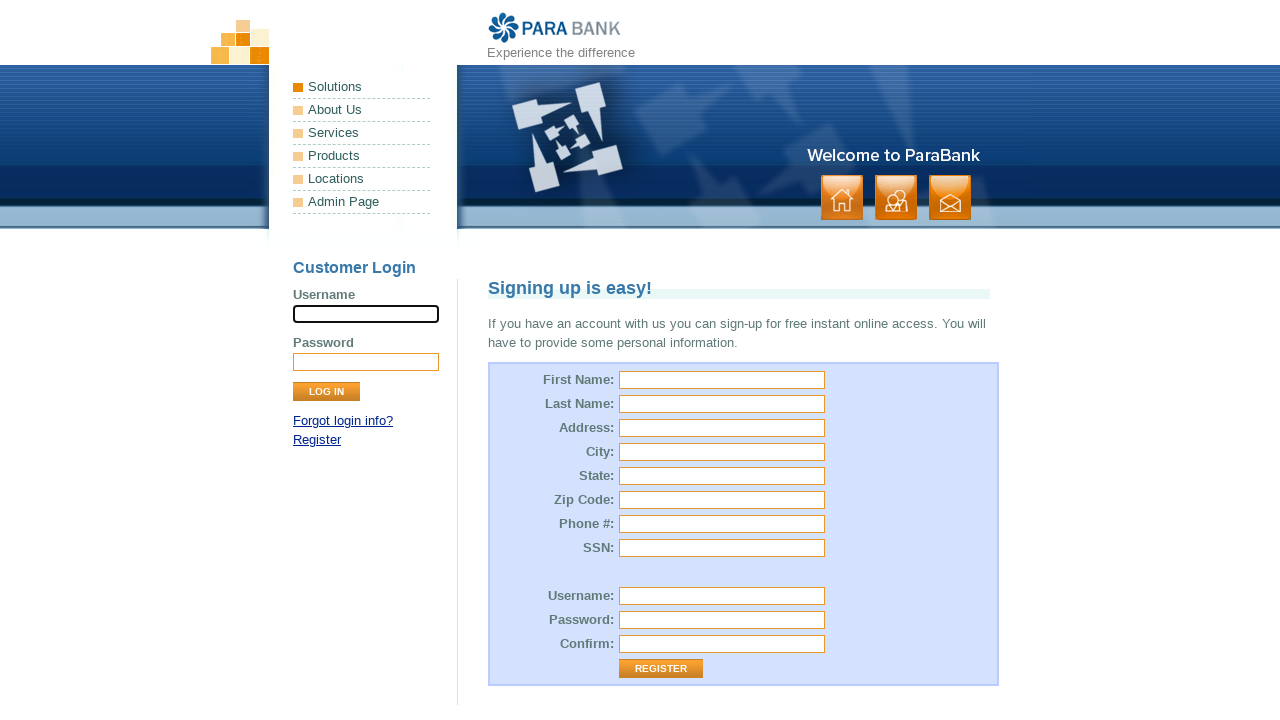

Filled first name field with 'John' on input[name='customer.firstName']
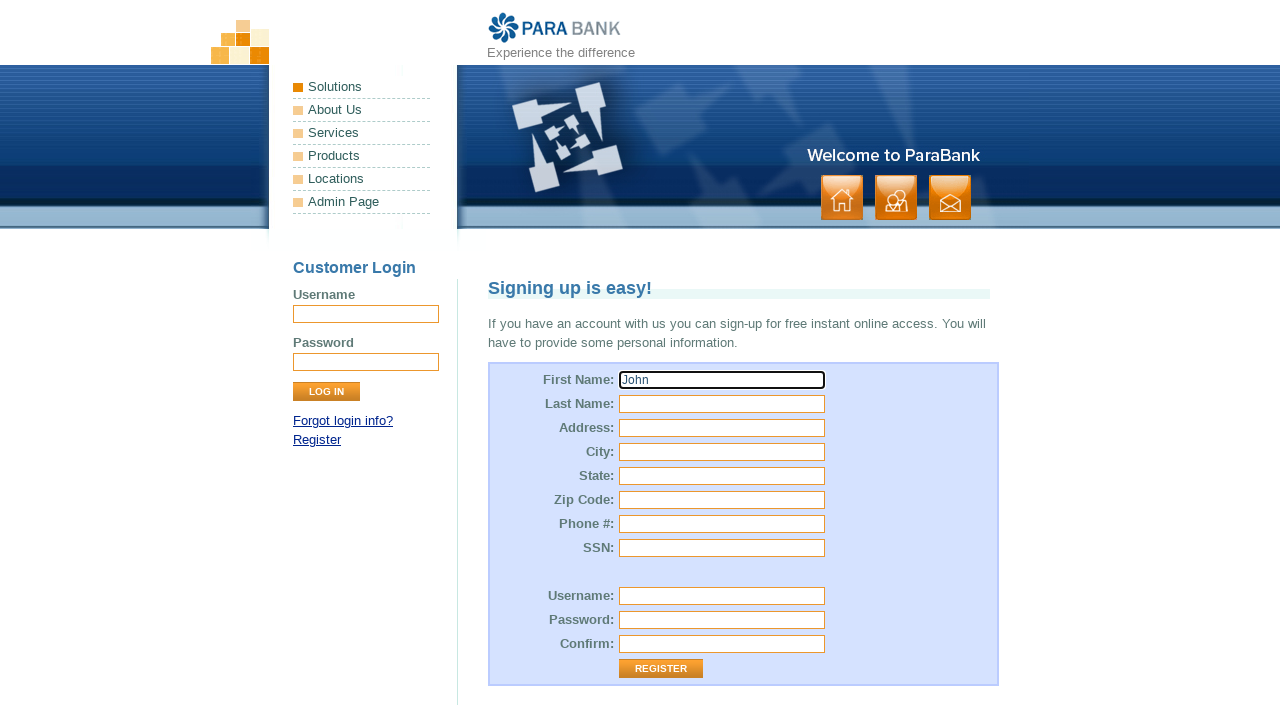

Filled last name field with 'Doe' on input#customer\.lastName
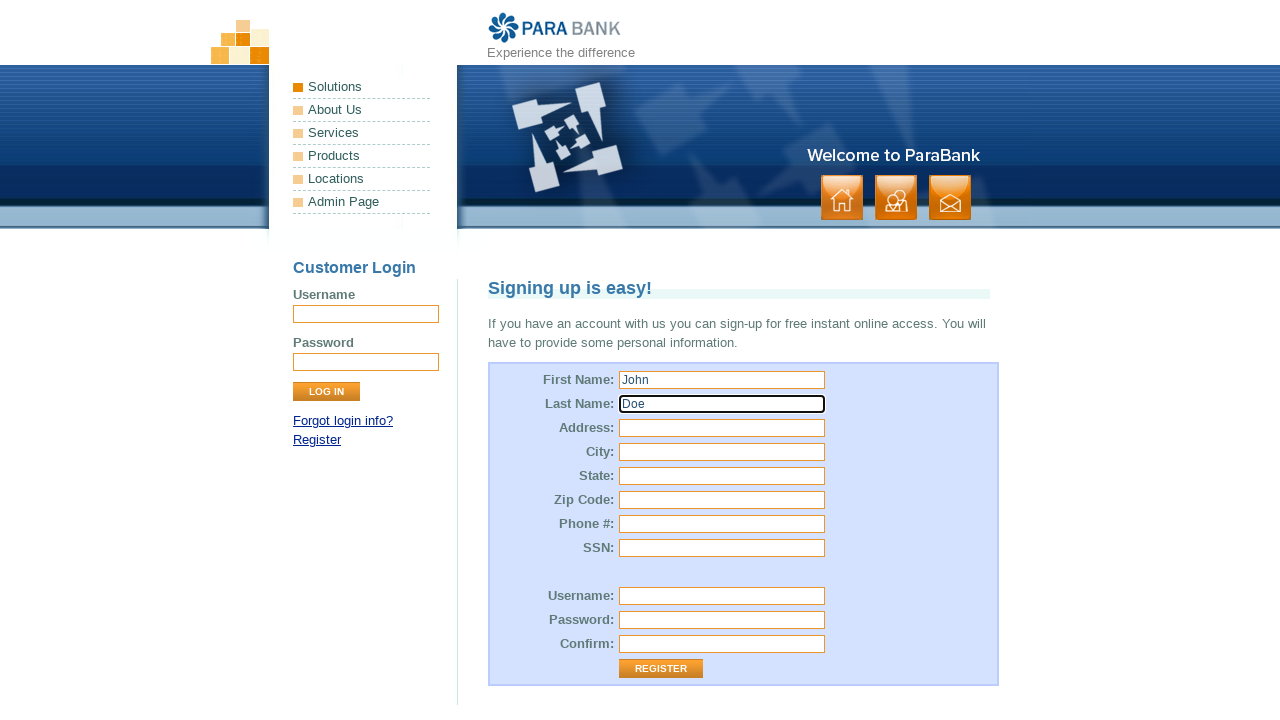

Filled street address with 'Wielopole 1' on input#customer\.address\.street
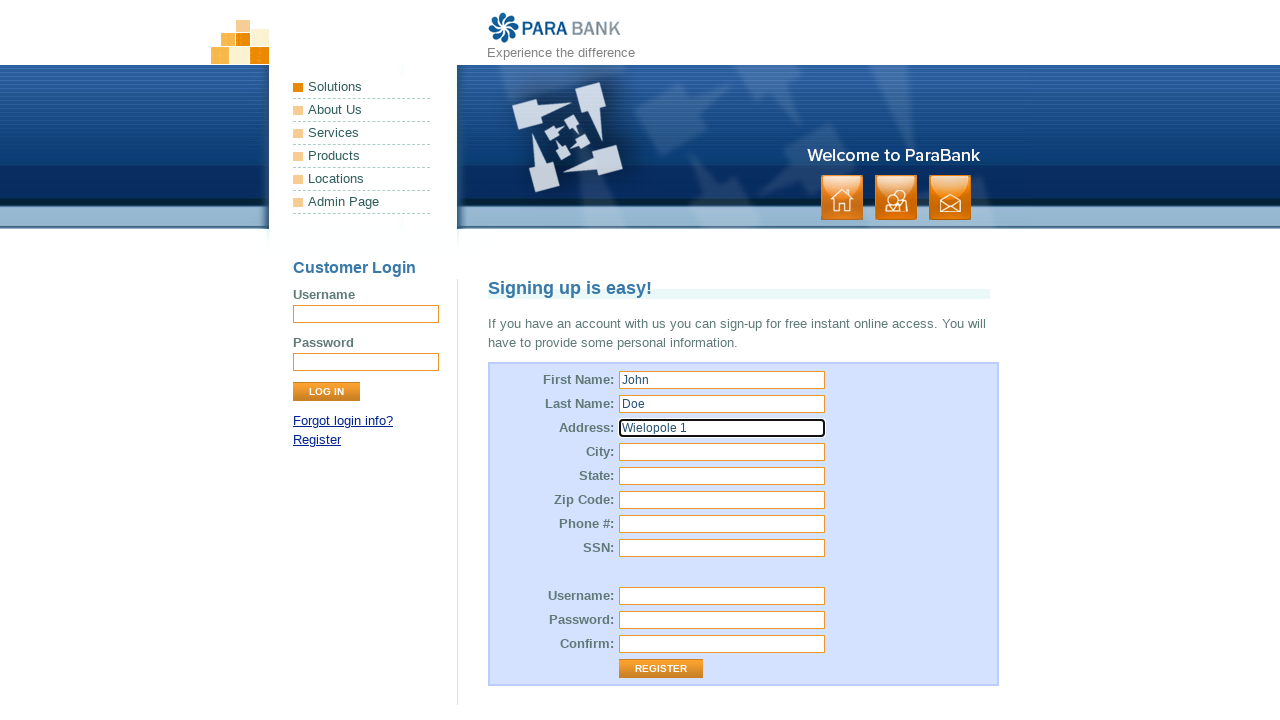

Filled city field with 'Krakow' on input#customer\.address\.city
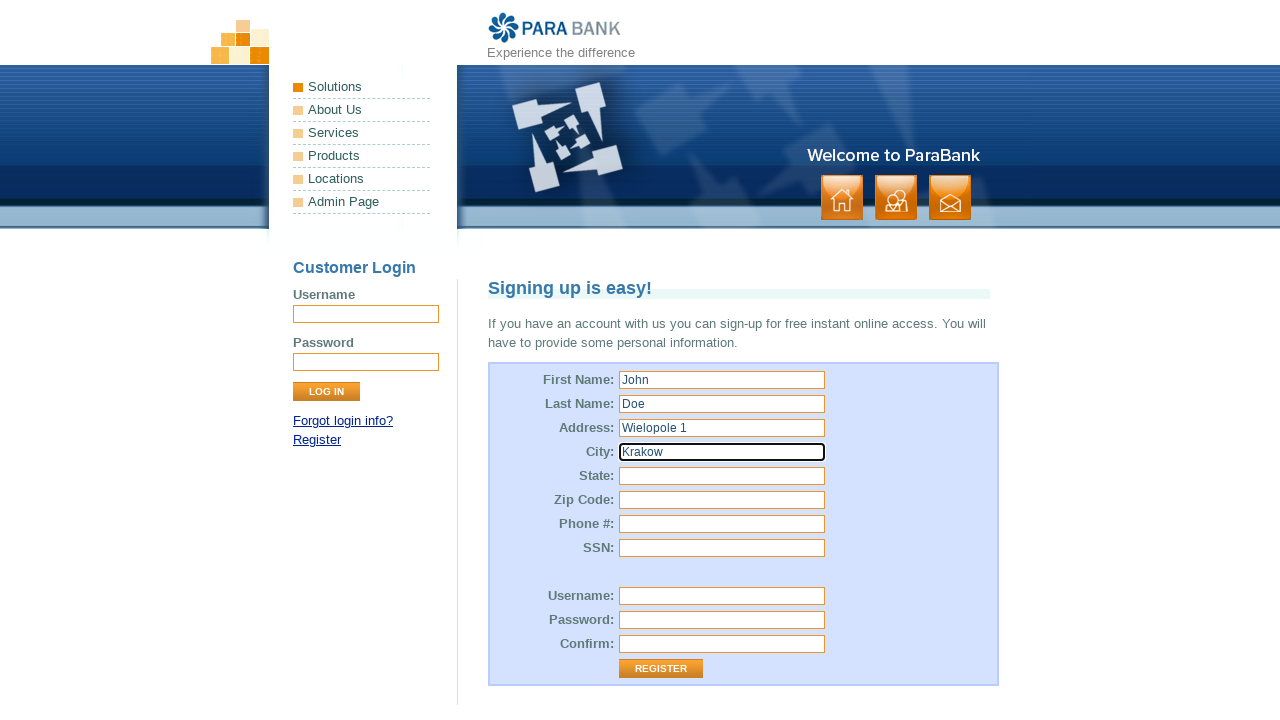

Filled state field with 'malopolska' on input[name='customer.address.state']
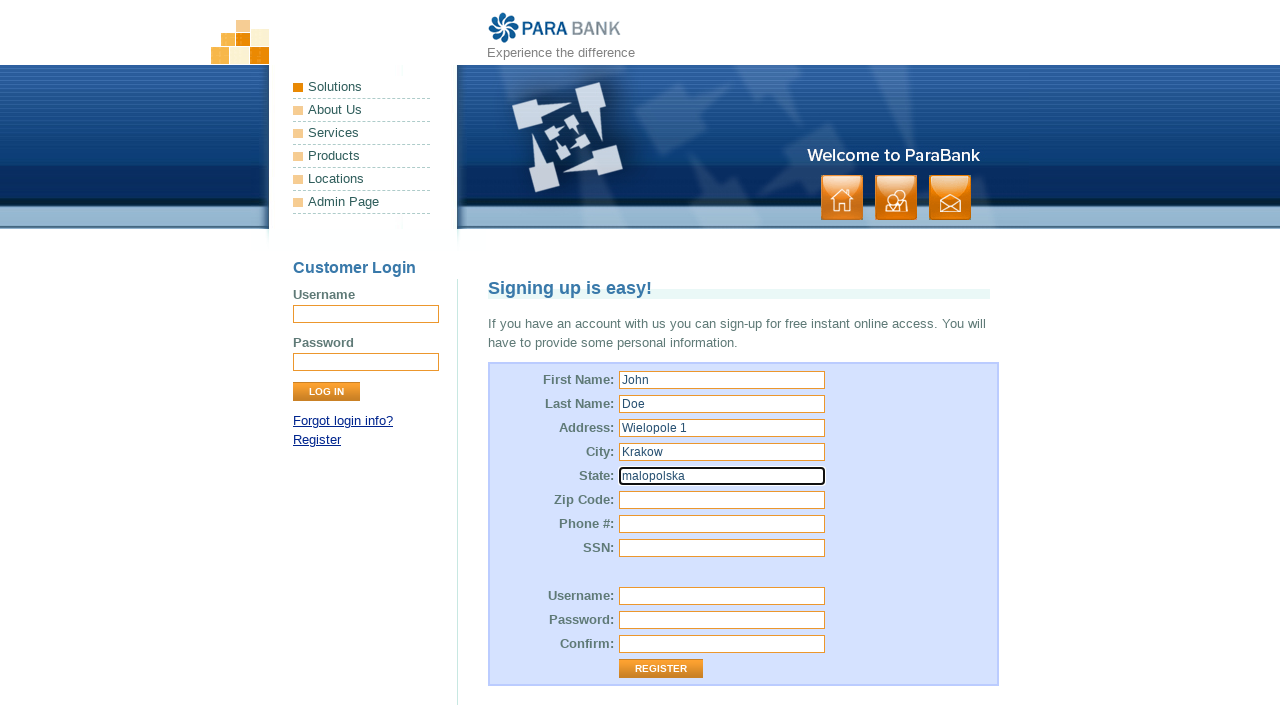

Filled zip code field with '32800' on input[name='customer.address.zipCode']
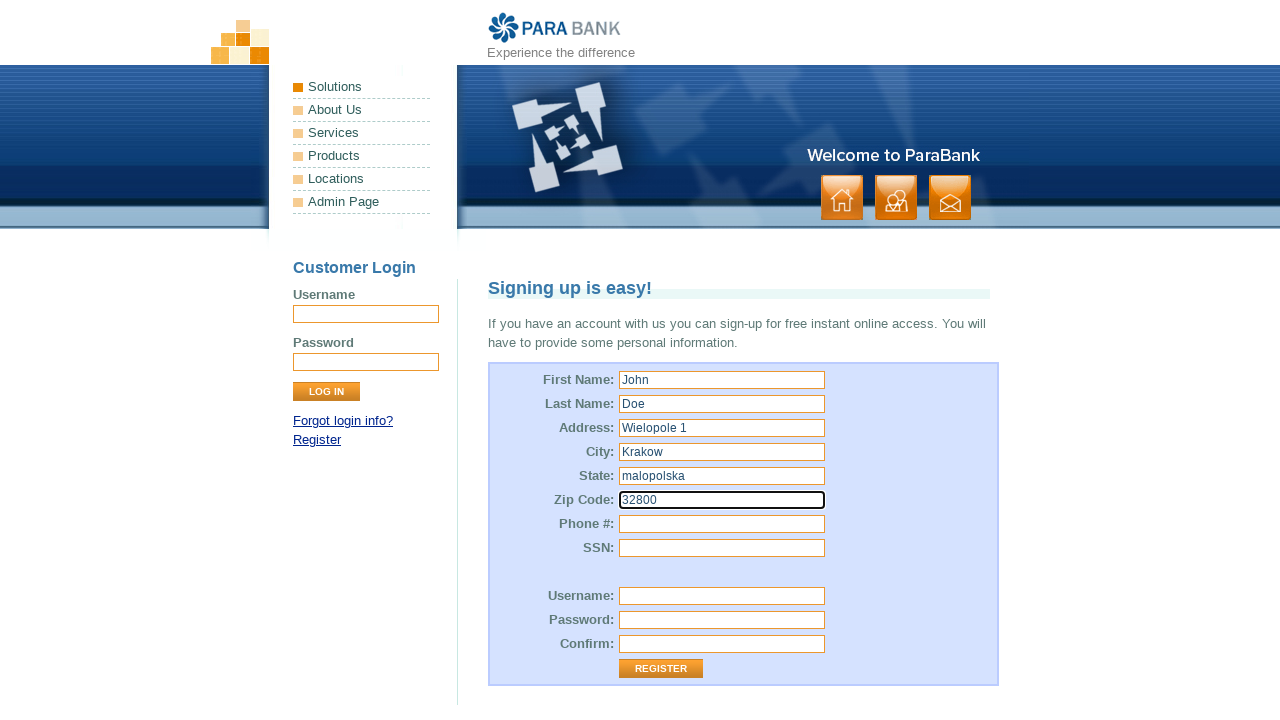

Filled phone number field with '1234567890' on input#customer\.phoneNumber
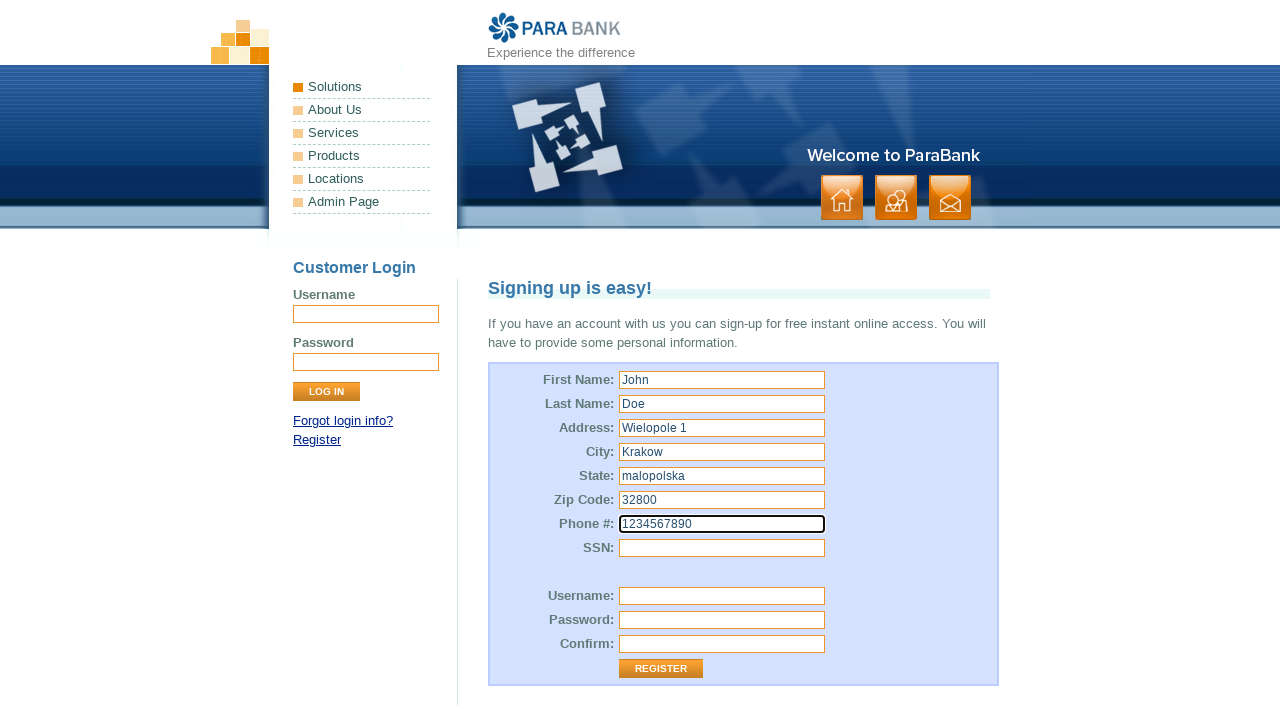

Filled SSN field with '1235' on input#customer\.ssn
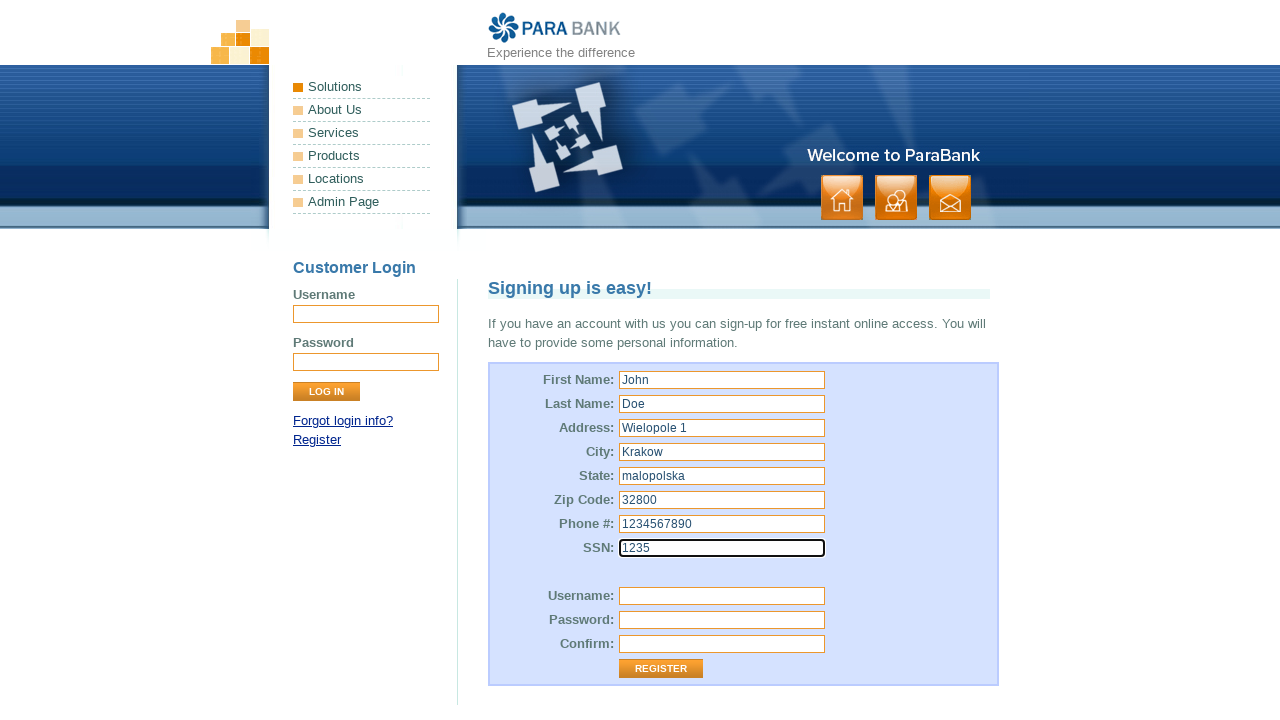

Filled username field with 'testuser_87432' on input#customer\.username
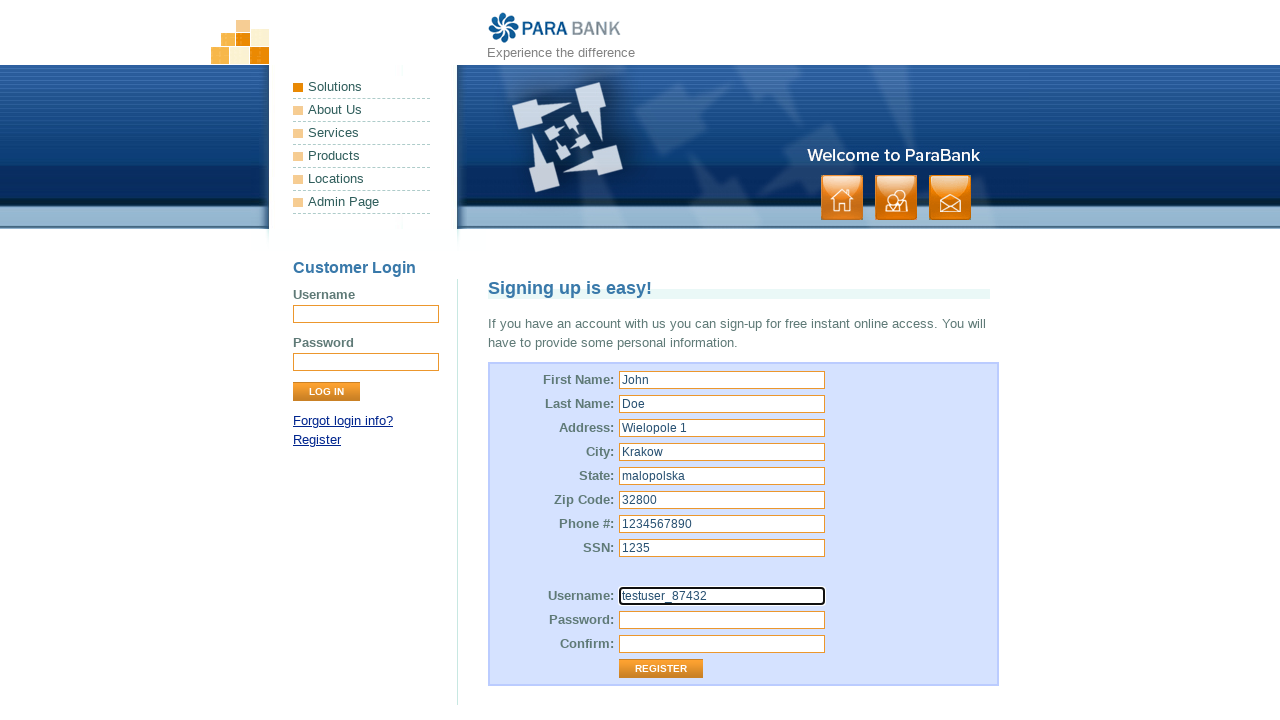

Filled password field with 'SecurePass123' on input[name='customer.password']
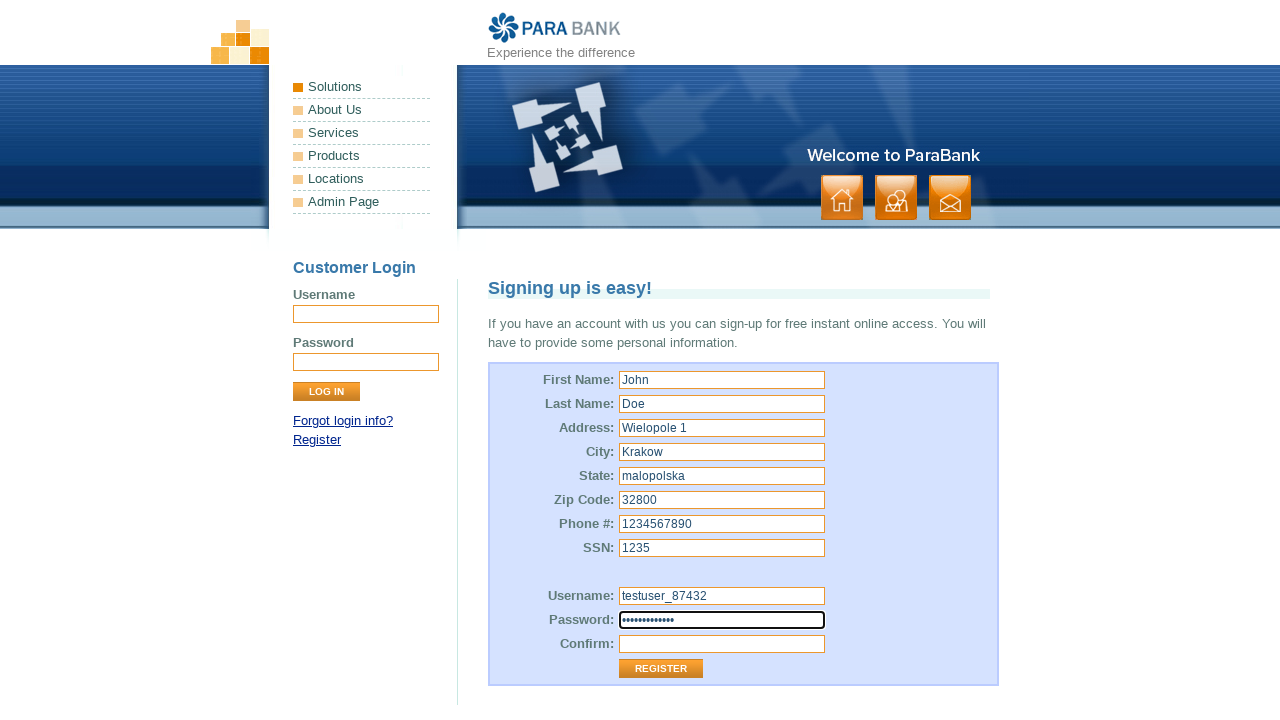

Filled repeated password field with 'SecurePass123' on input[name='repeatedPassword']
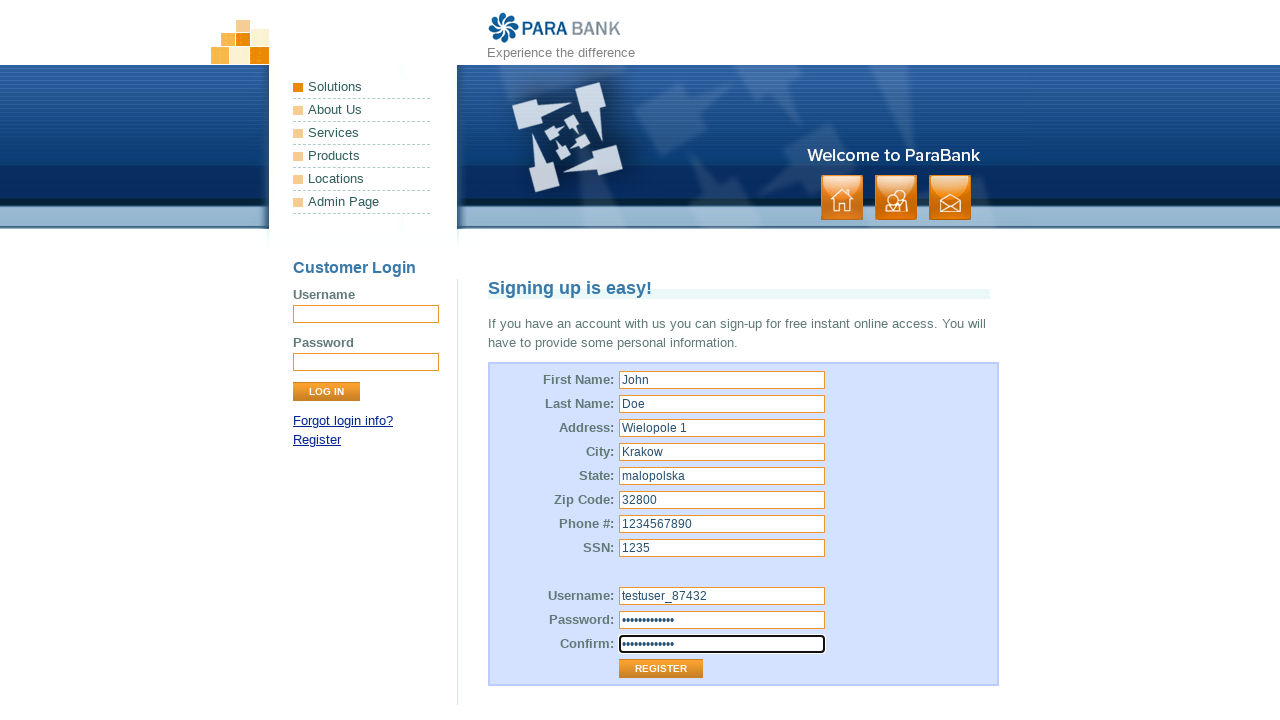

Clicked Register button to submit registration form at (661, 669) on input[value='Register']
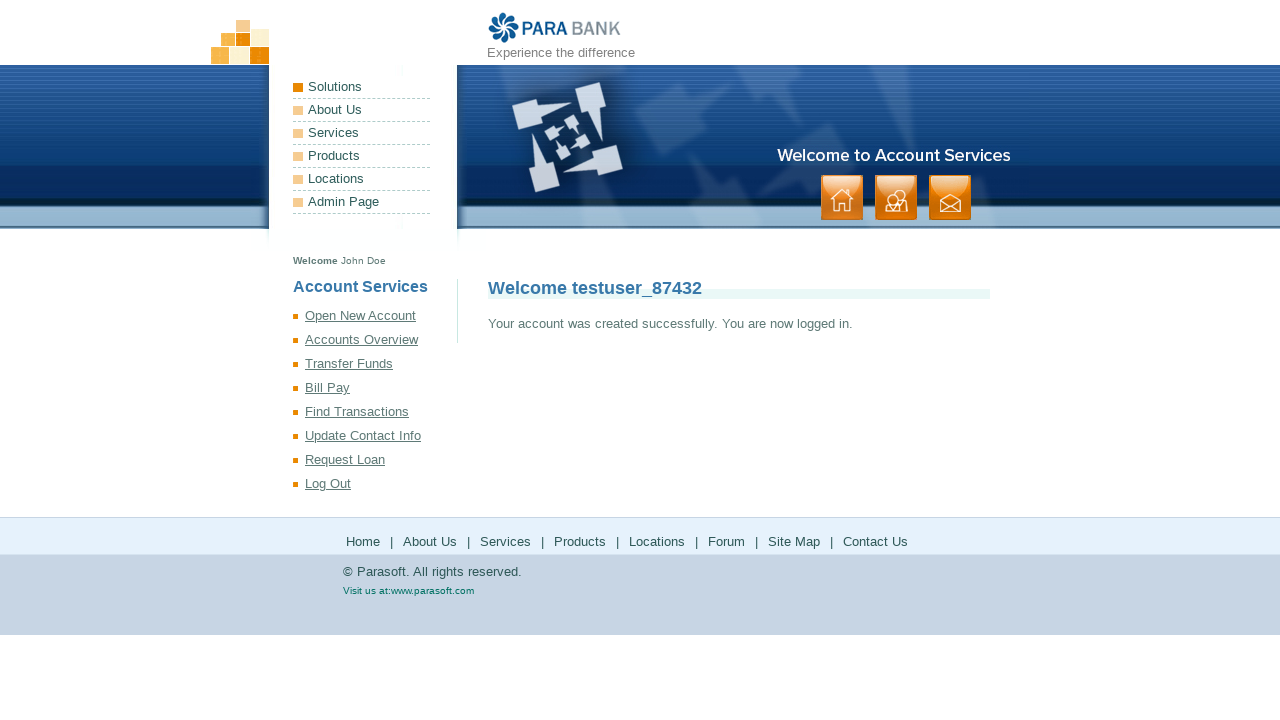

Verified Log Out link appears, confirming successful registration
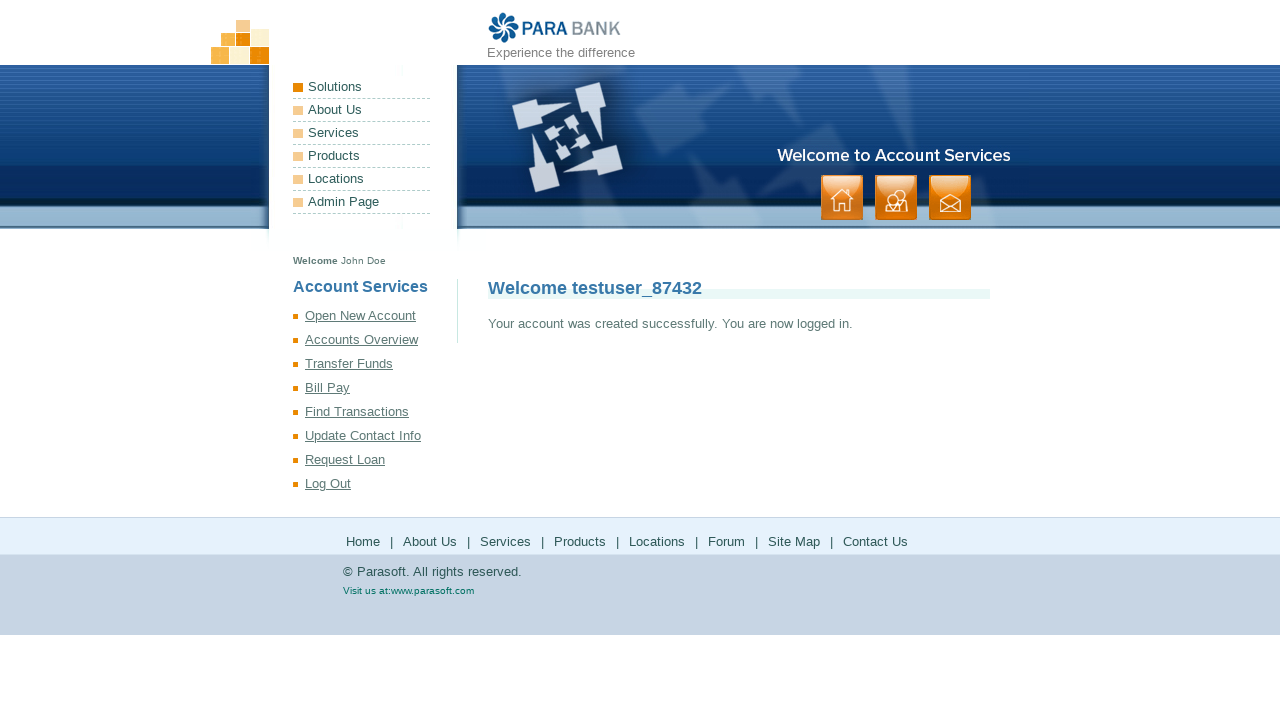

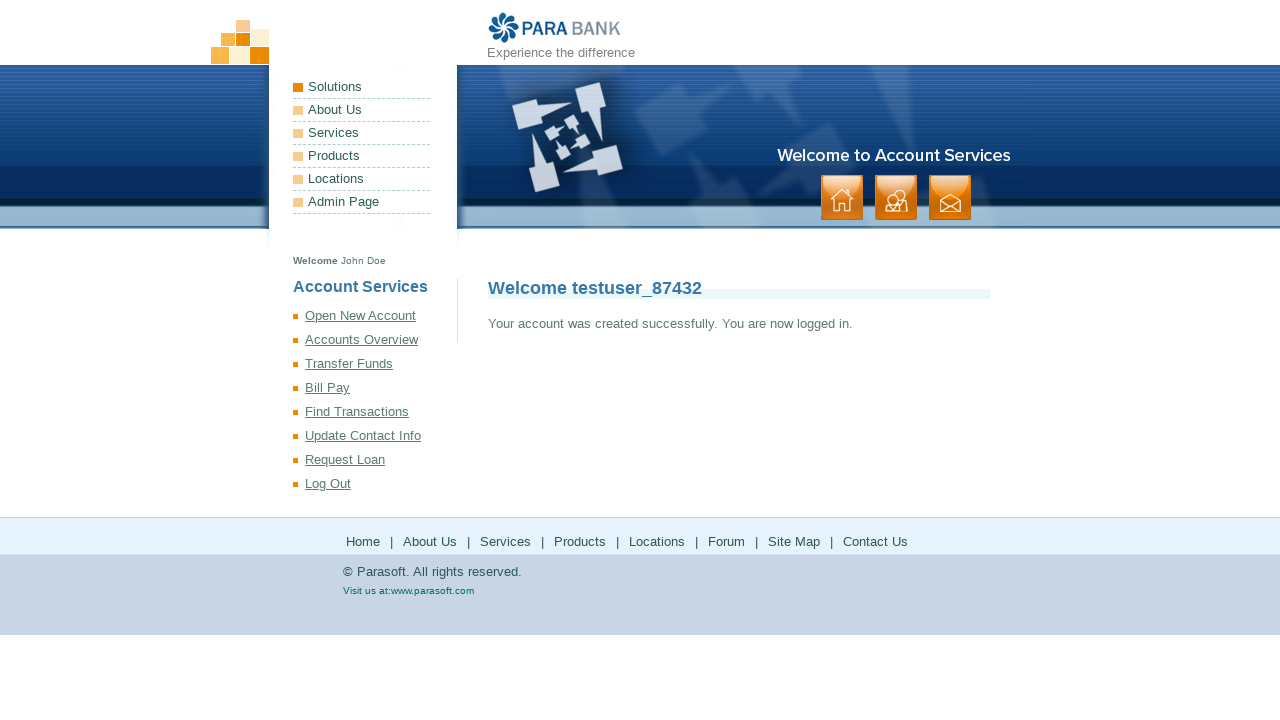